Navigates to Flipkart homepage and maximizes the browser window to verify the page loads correctly

Starting URL: https://www.flipkart.com/

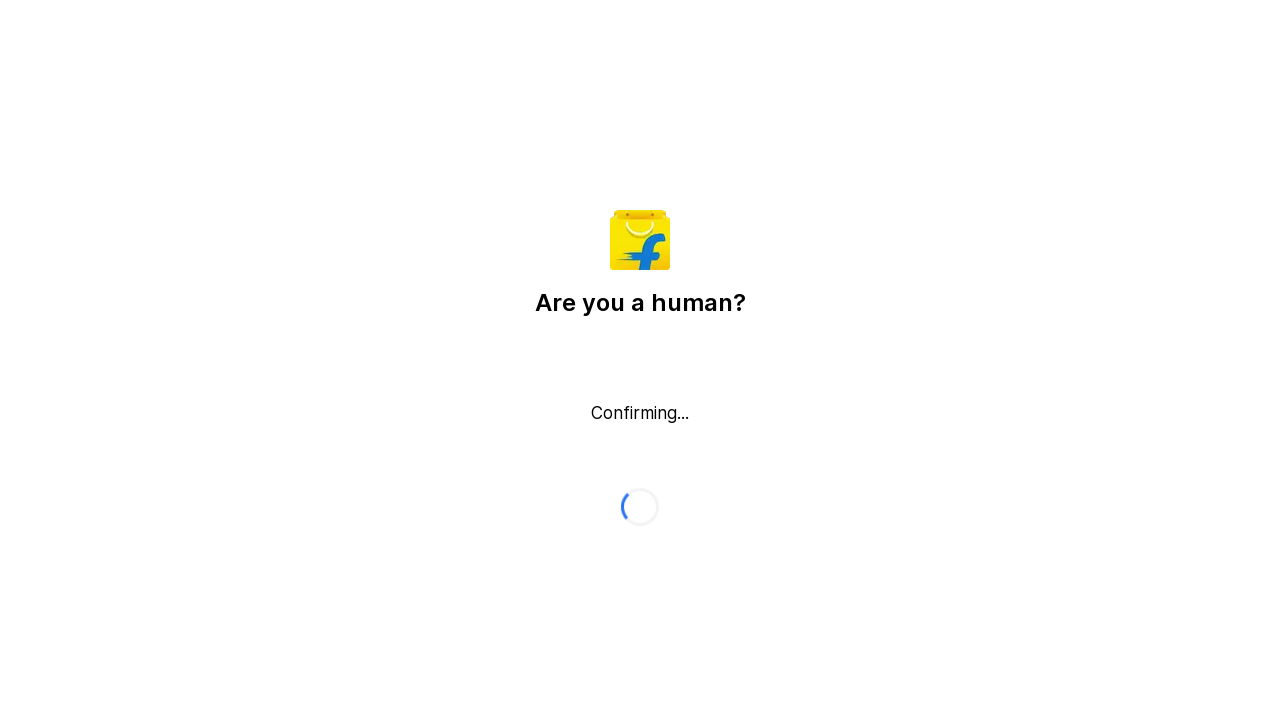

Set viewport size to 1920x1080 to maximize browser window
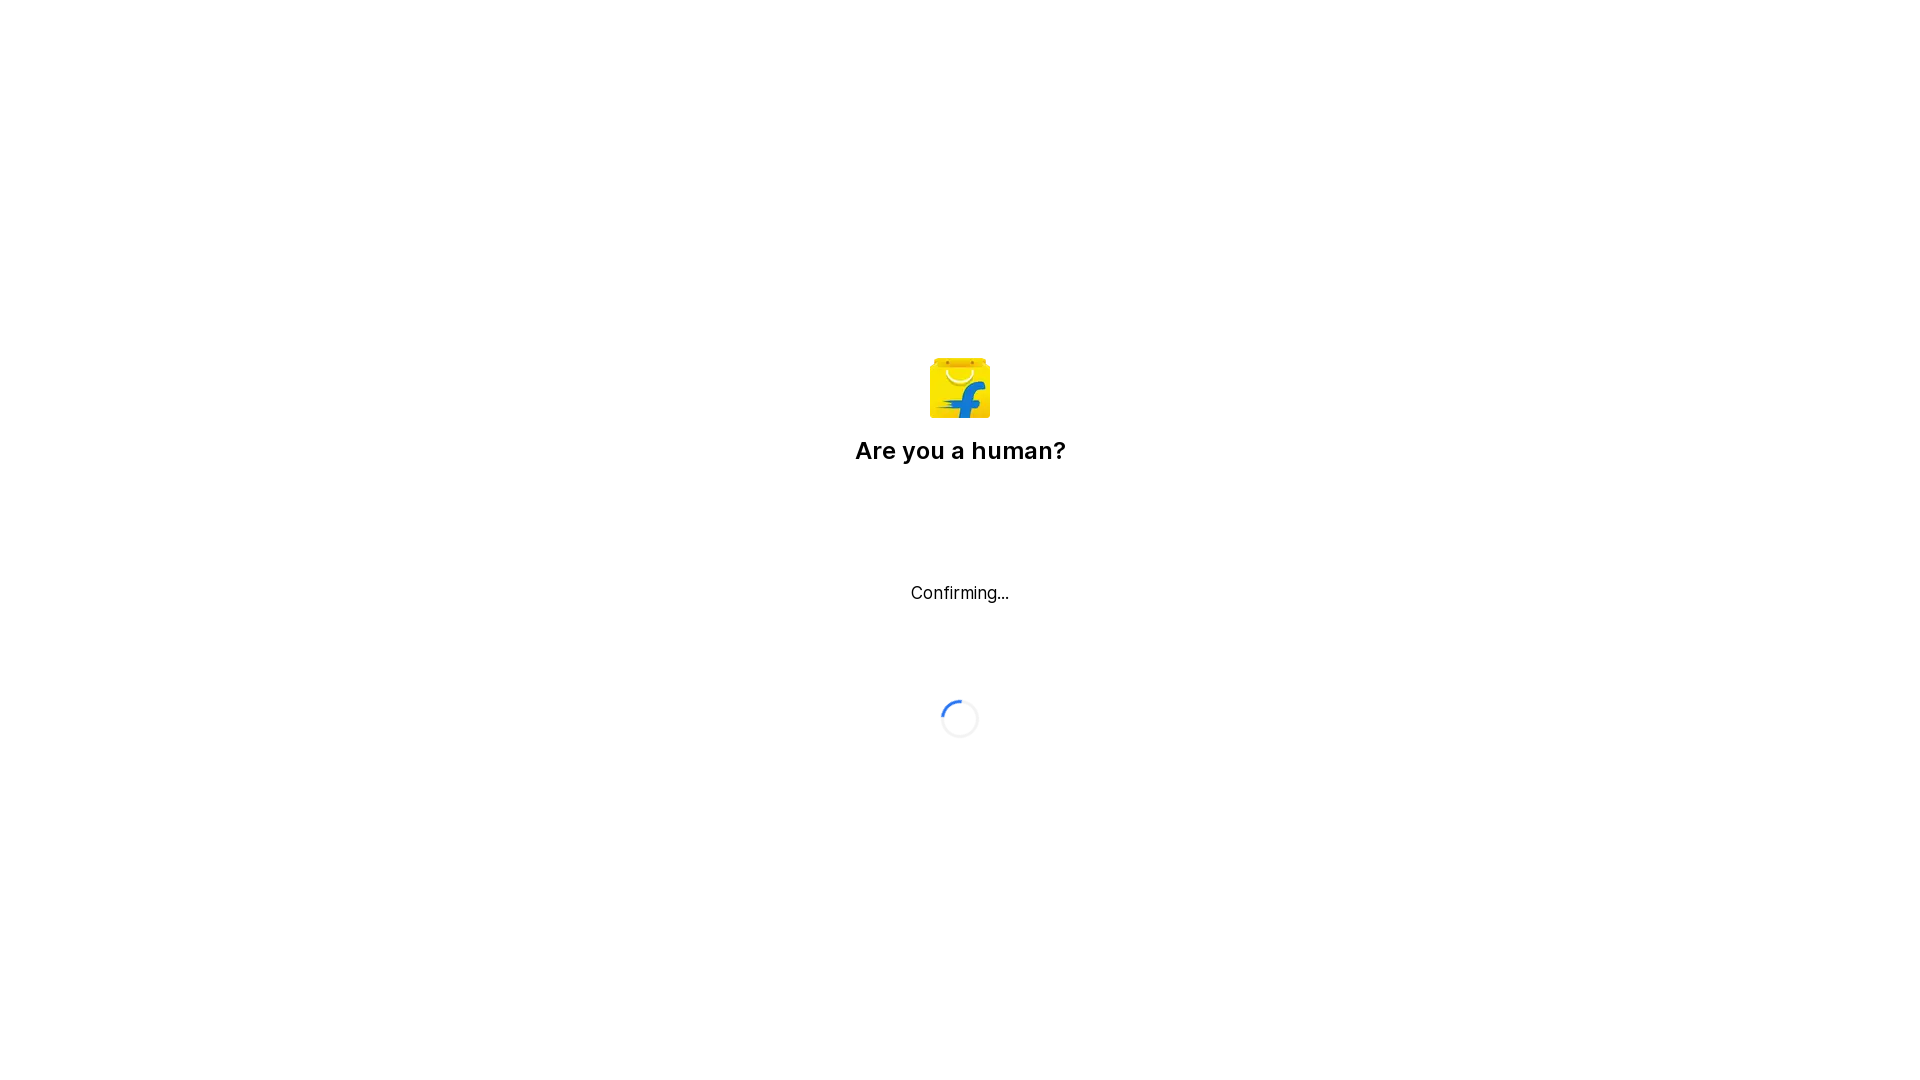

Waited for page to reach domcontentloaded state
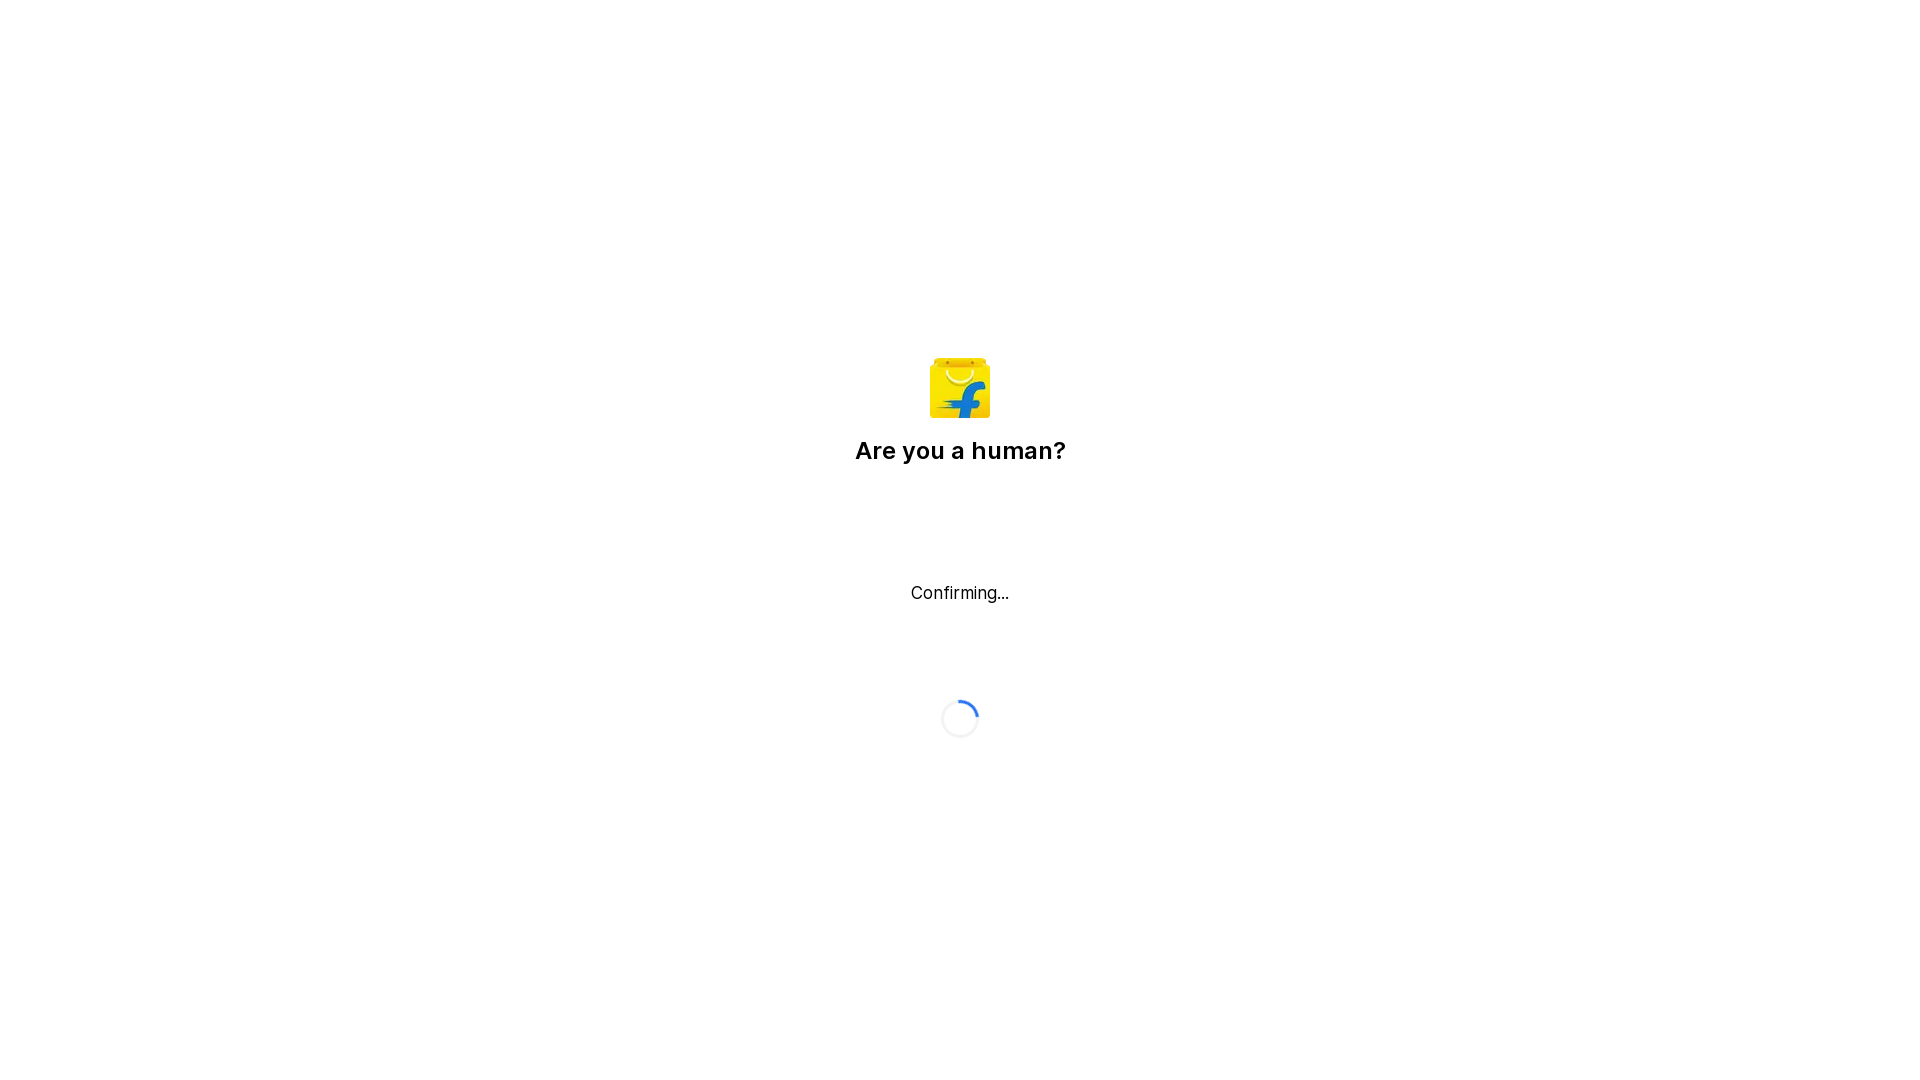

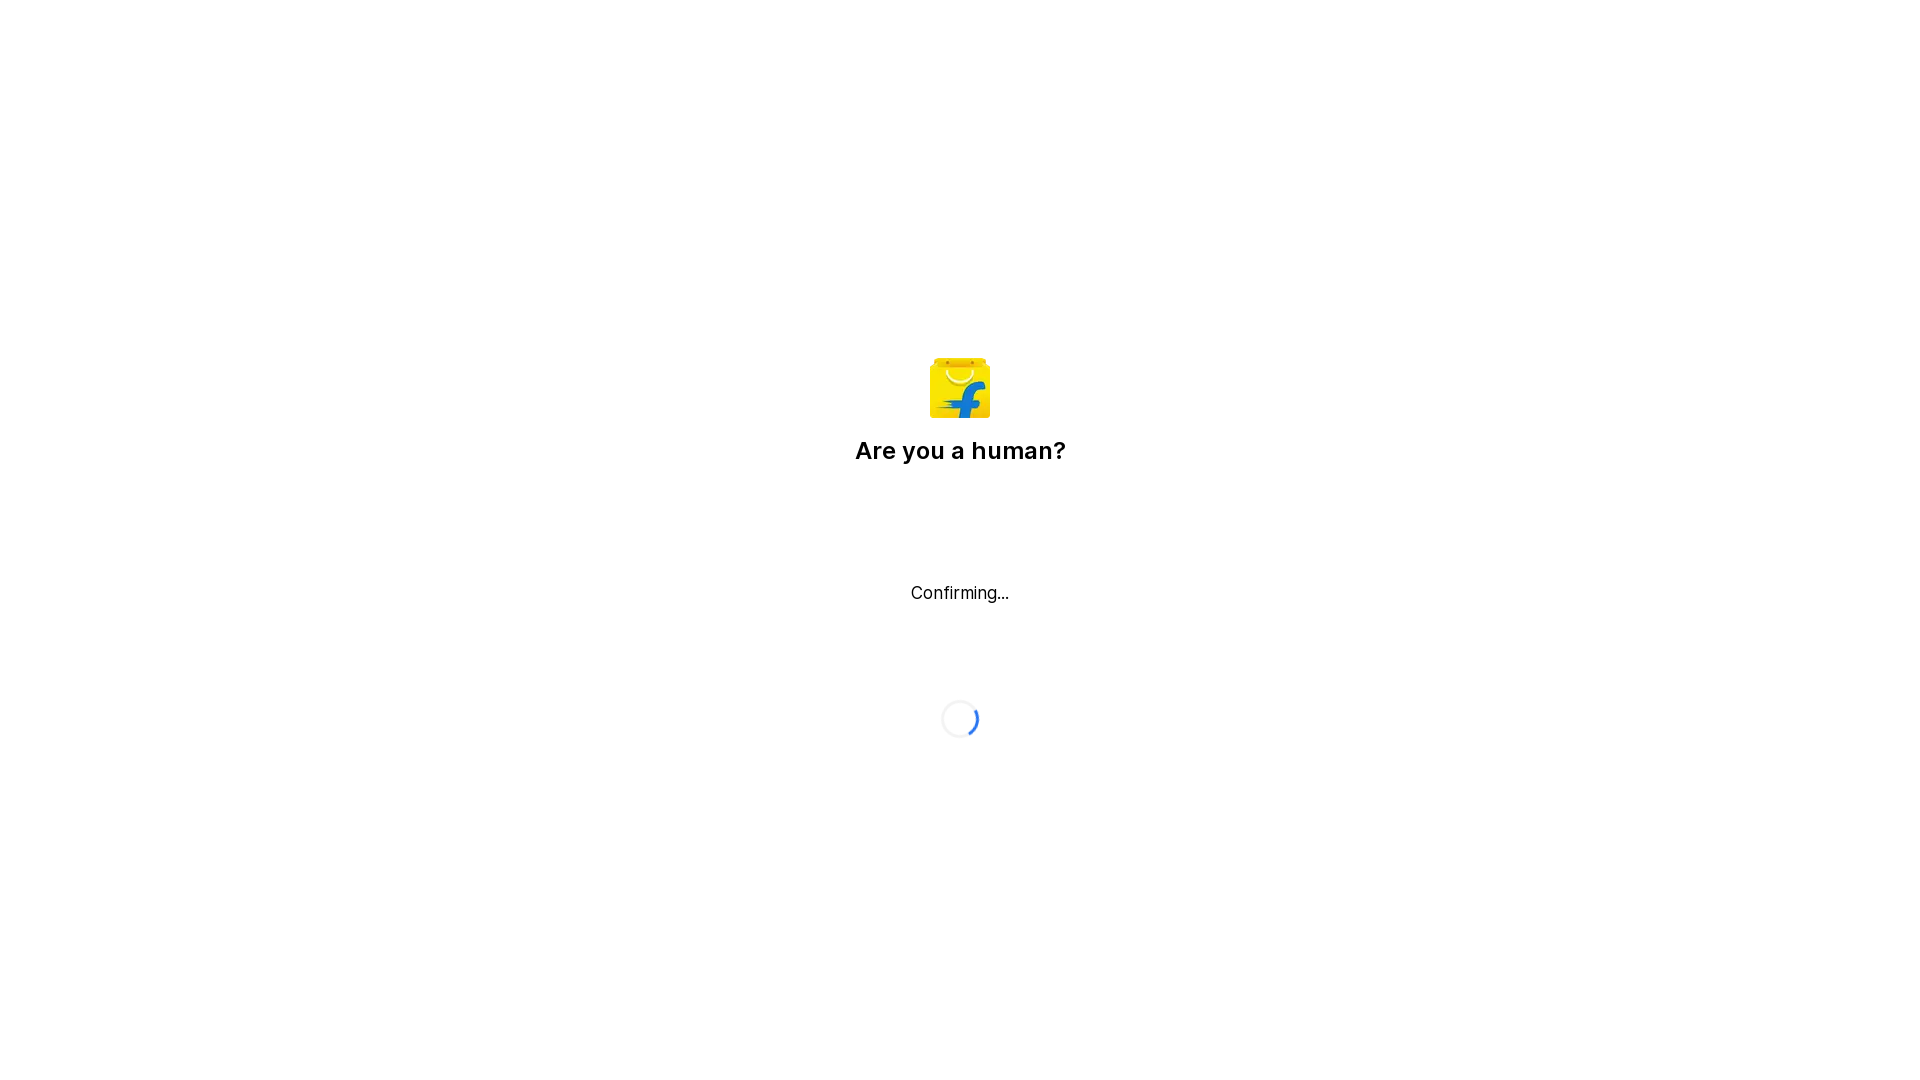